Navigates to a JW.org video page, waits for the video download dropdown menu to load, clicks to expand it, and verifies the dropdown body appears with download options.

Starting URL: https://www.jw.org/en/library/videos/#en/mediaitems/VODActivitiesAVProduction/pub-jwbrd_201410_1_VIDEO

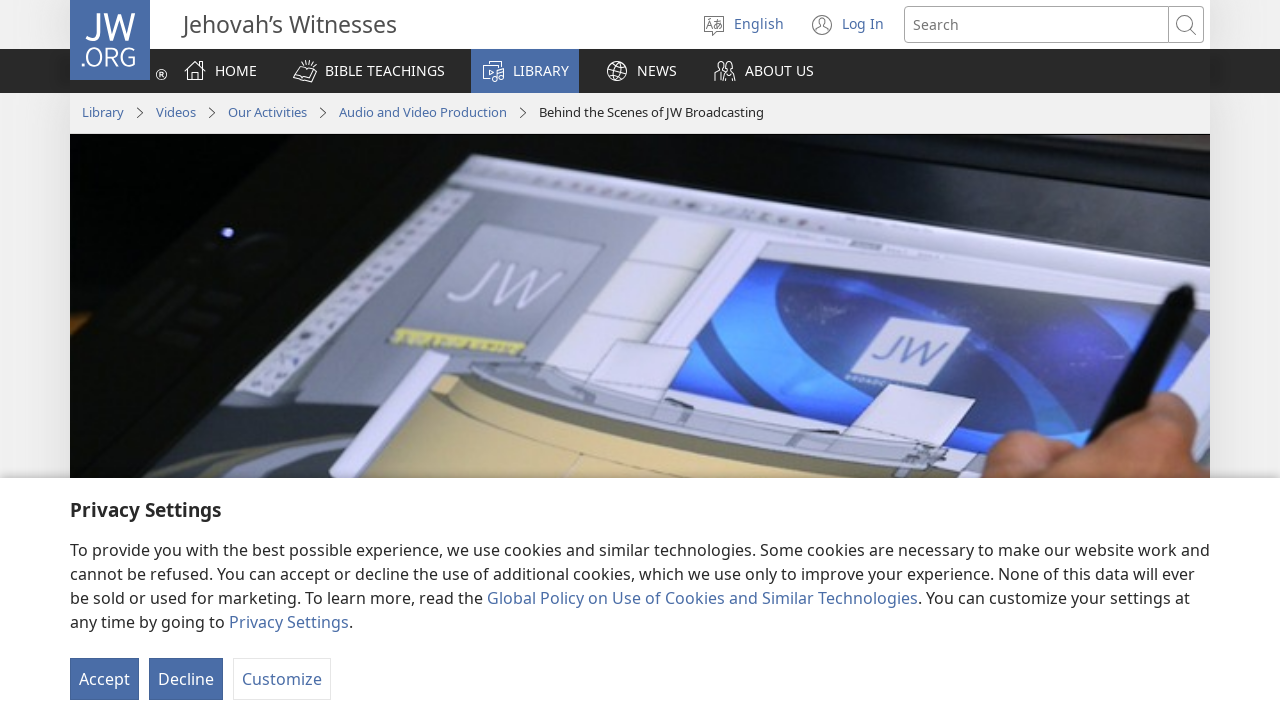

Navigated to JW.org video page
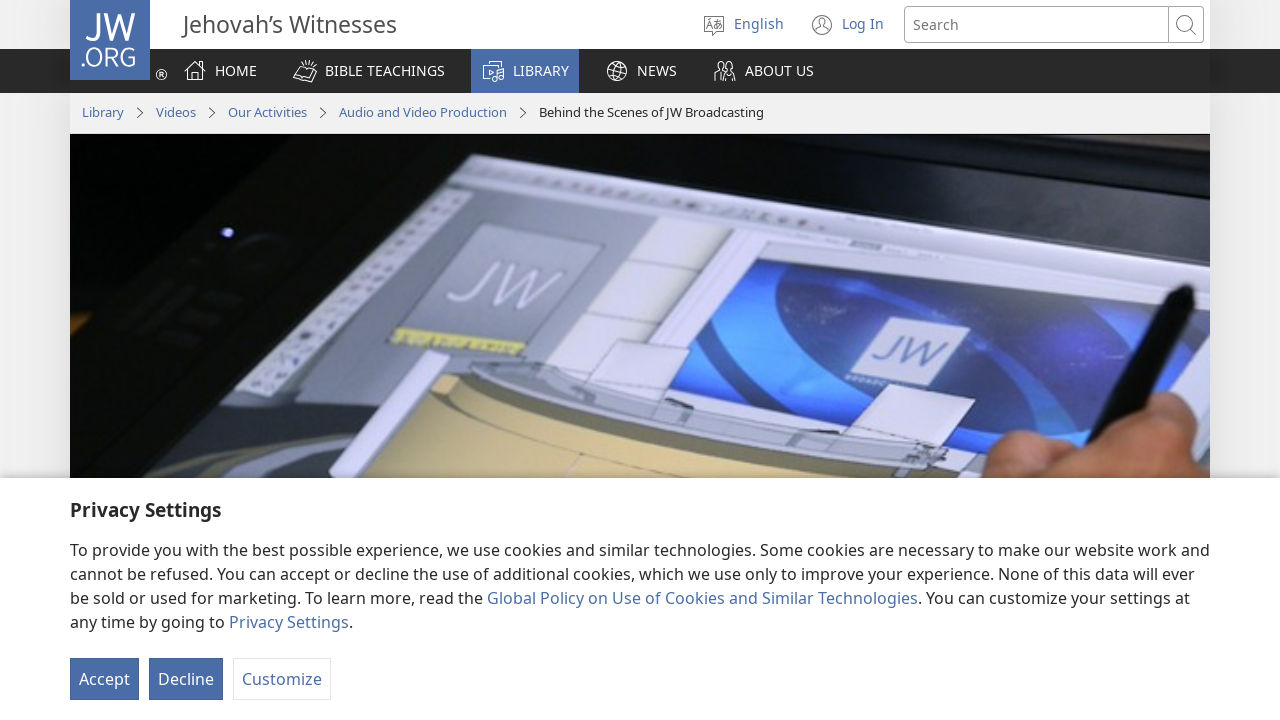

Video download dropdown menu loaded
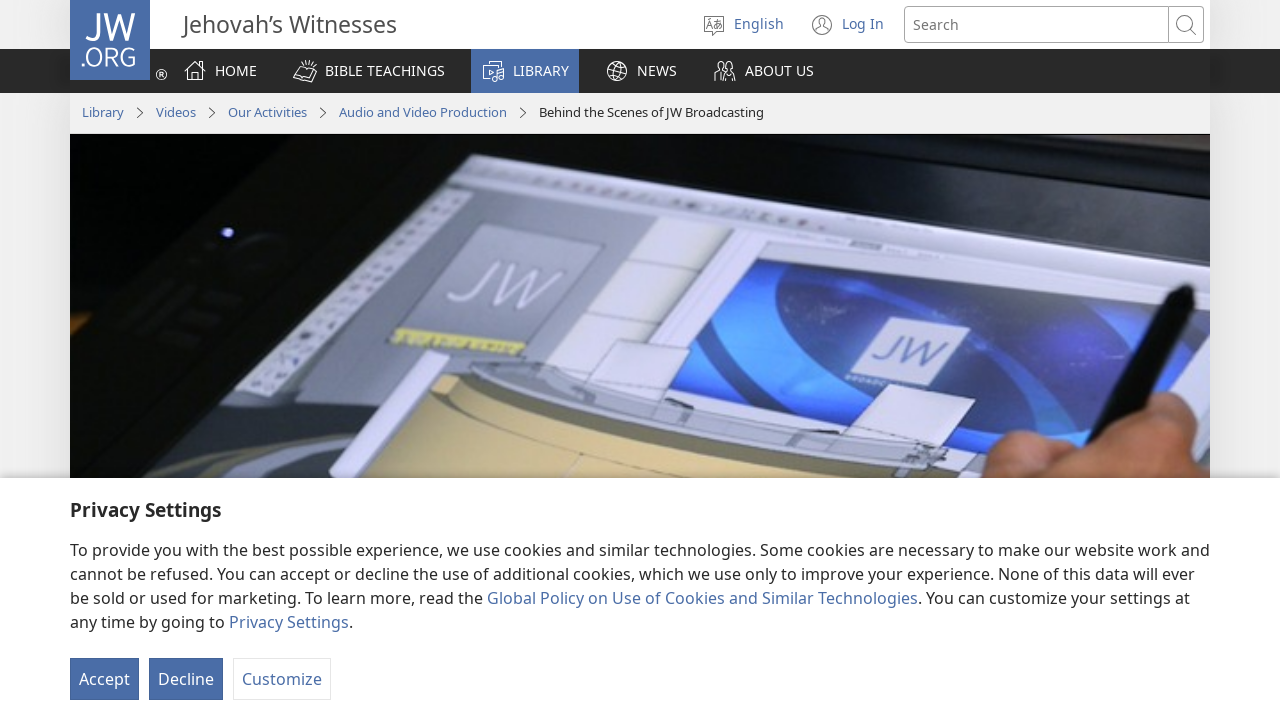

Scrolled dropdown menu into view
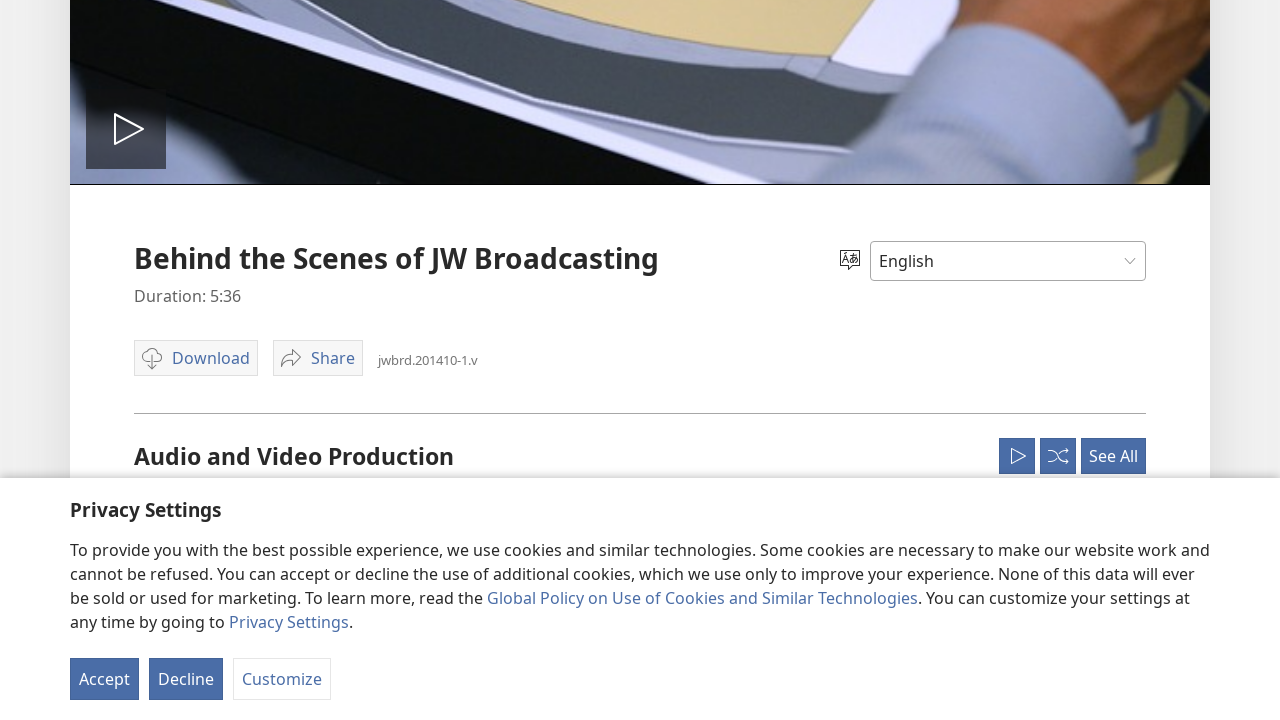

Clicked dropdown menu to expand it at (196, 361) on .jsDropdownMenu
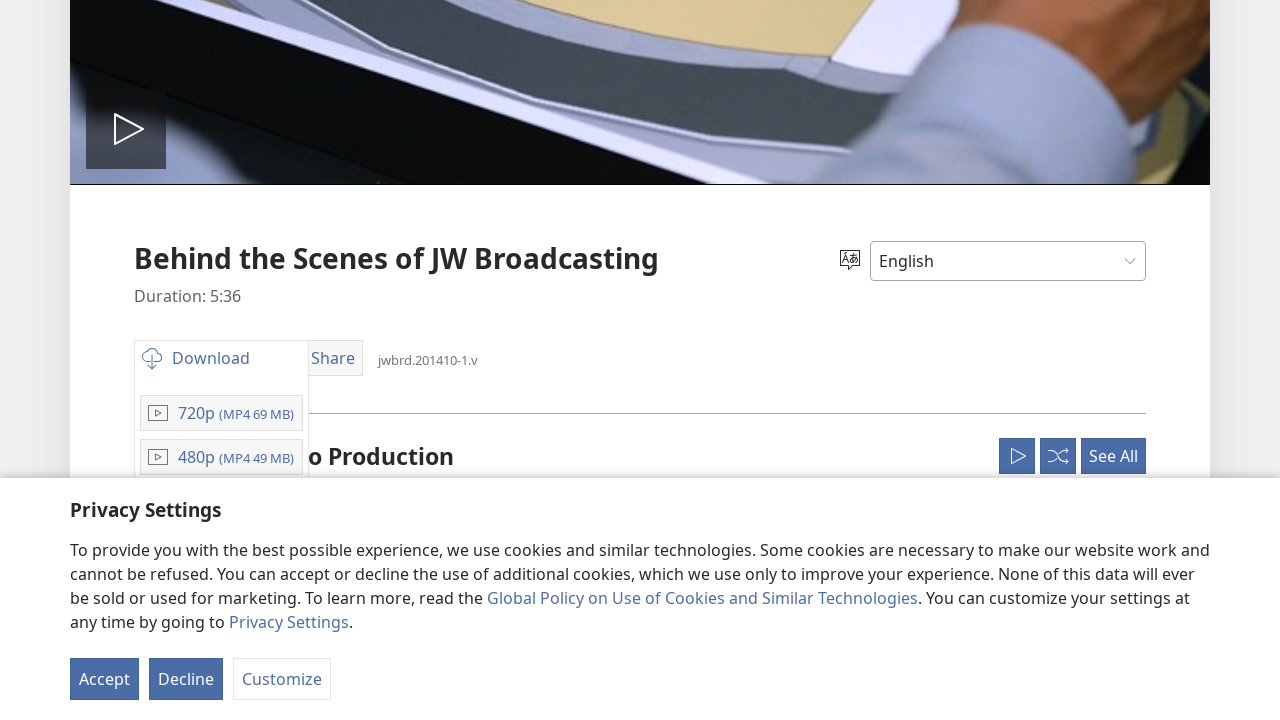

Dropdown body appeared with download options
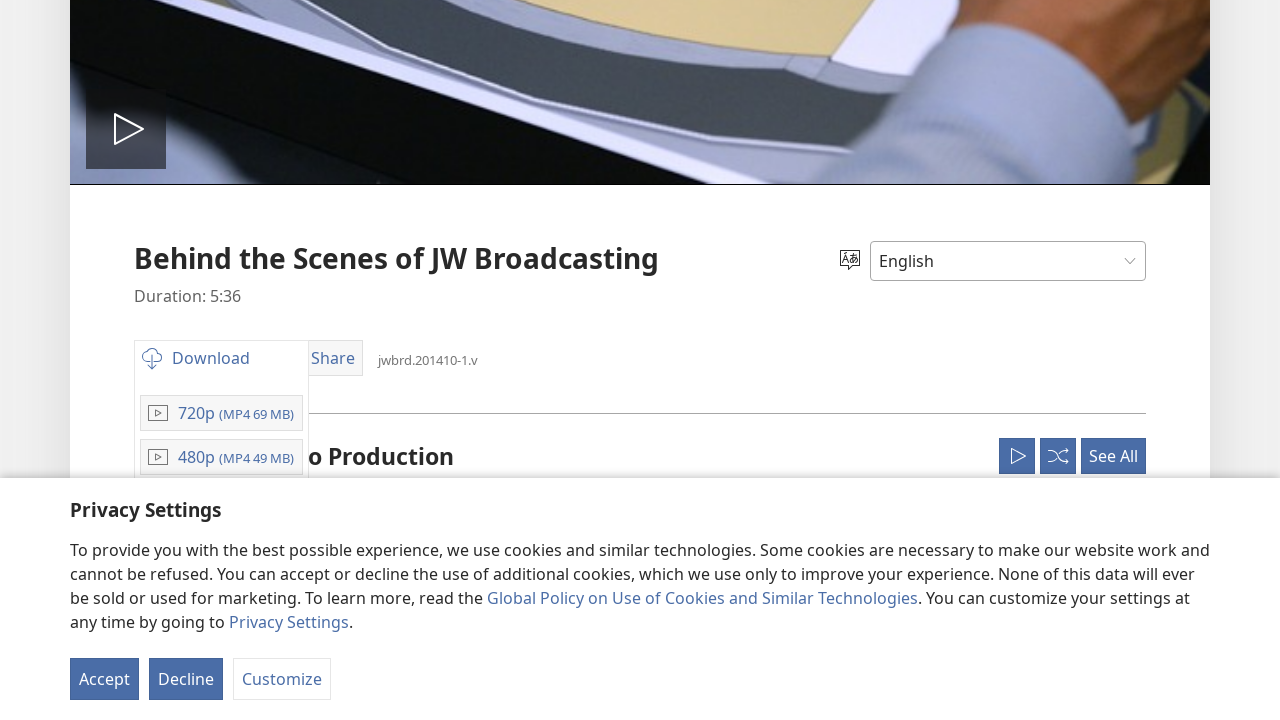

Verified download links present in dropdown
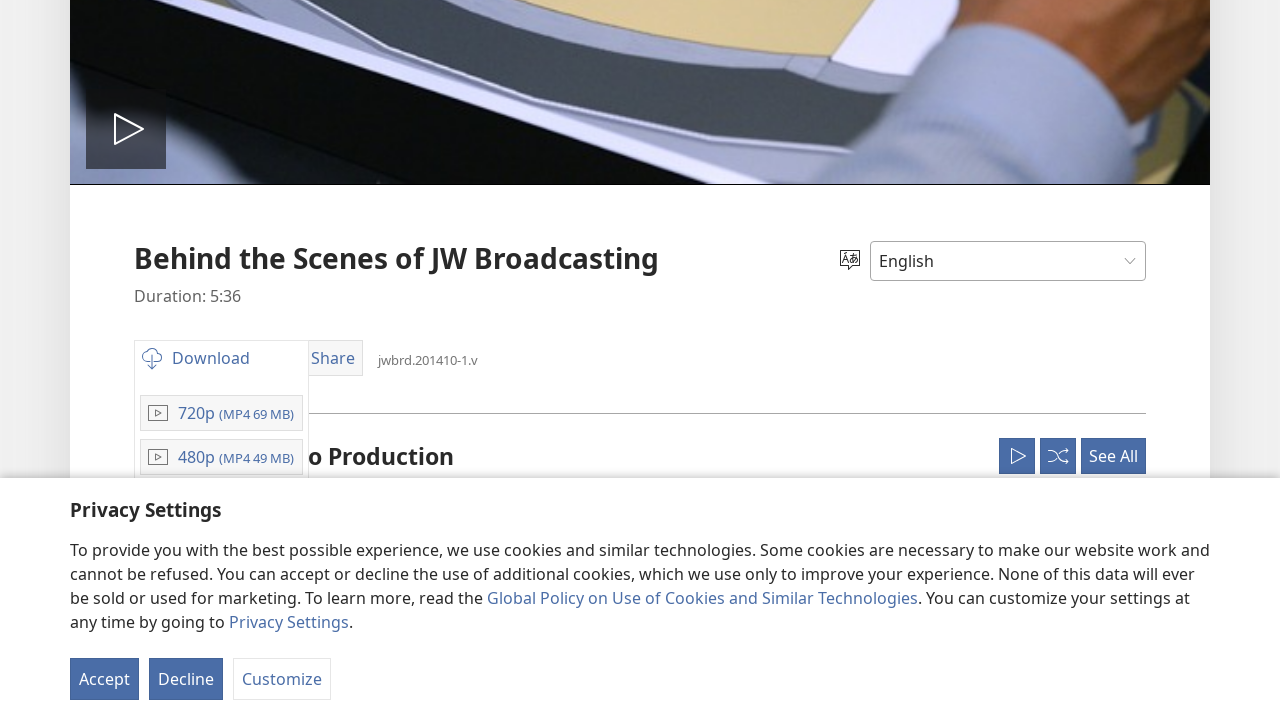

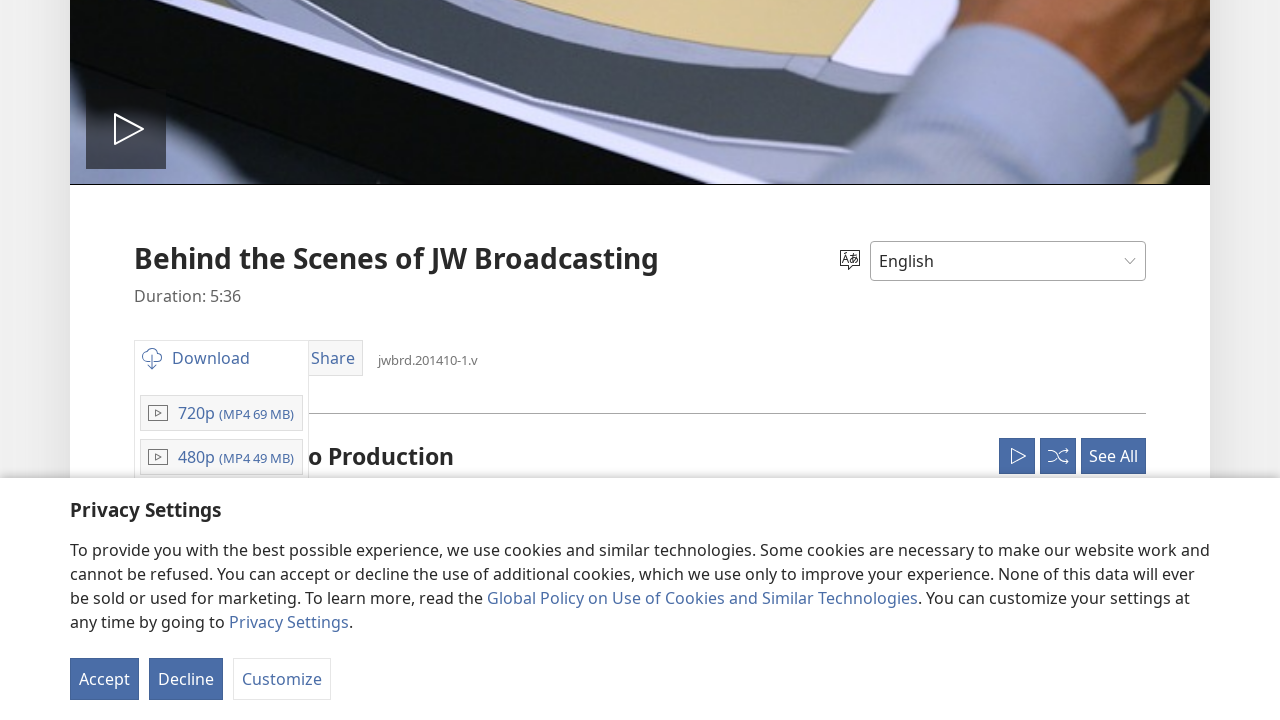